Tests form validation when name starts with a special character (@), expecting a name error message

Starting URL: https://elenarivero.github.io/ejercicio3/index.html

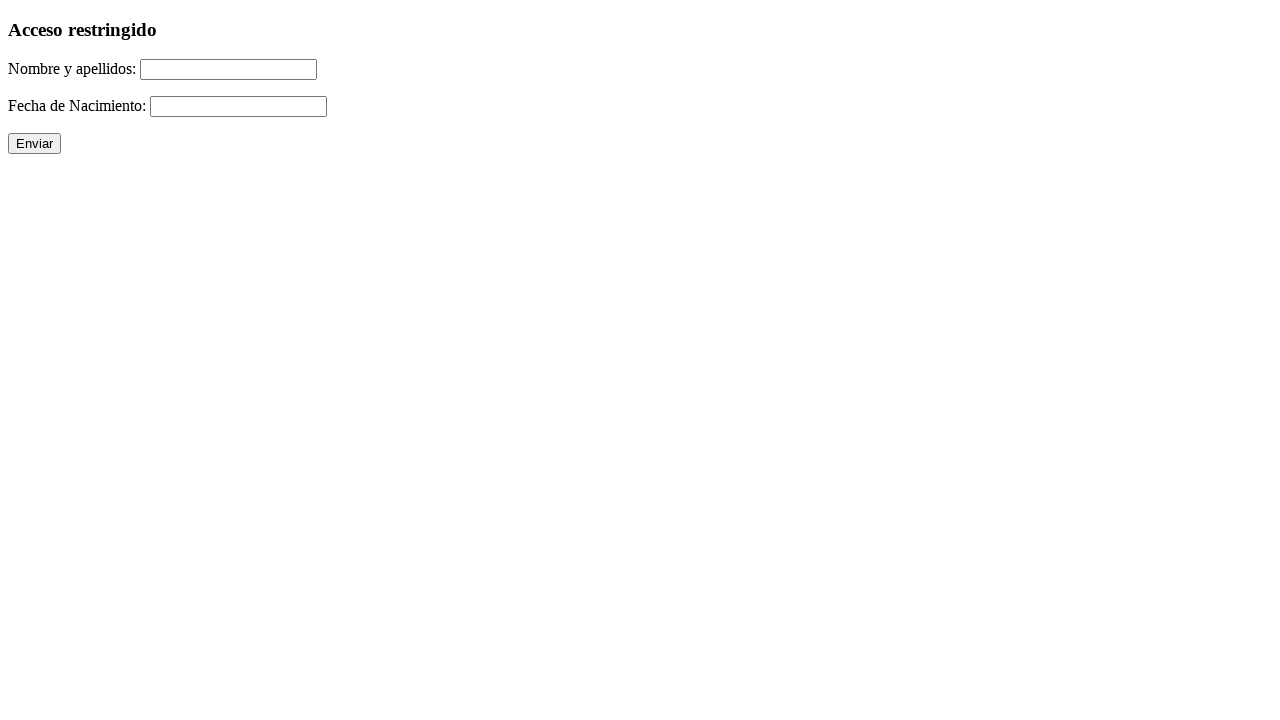

Navigated to form page
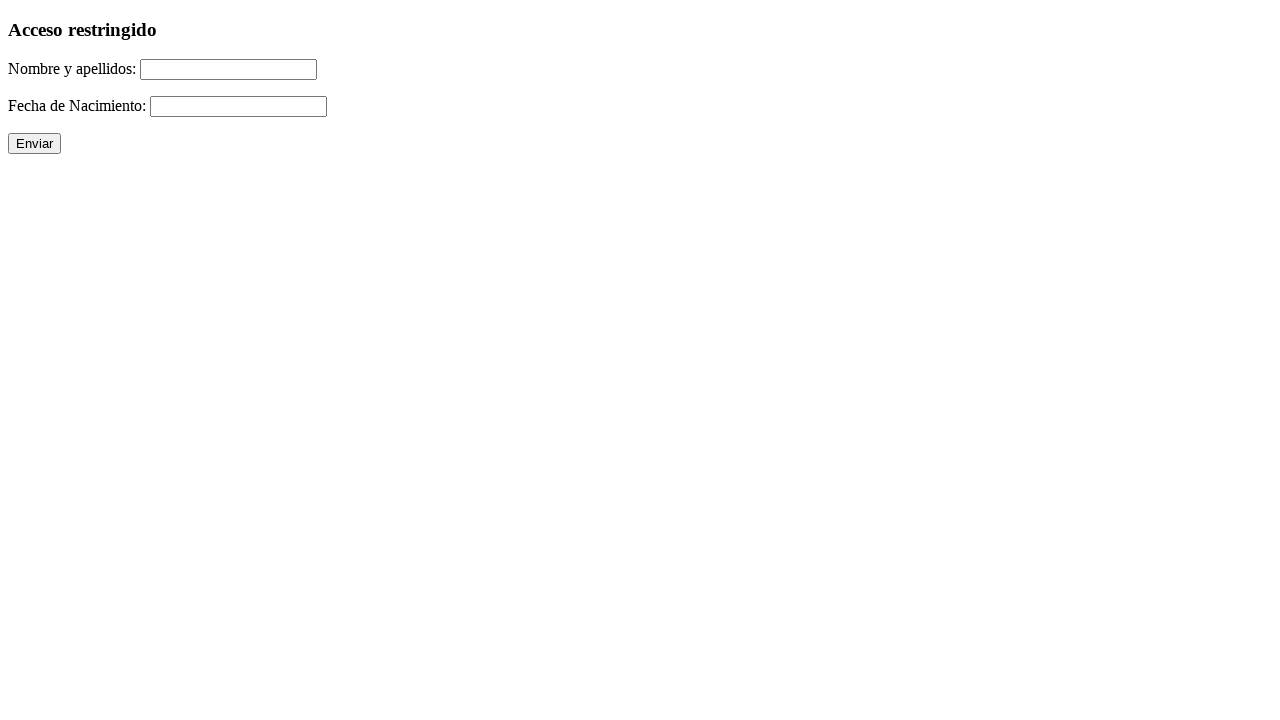

Filled name field with '@Raul' (invalid - starts with special character) on #nomap
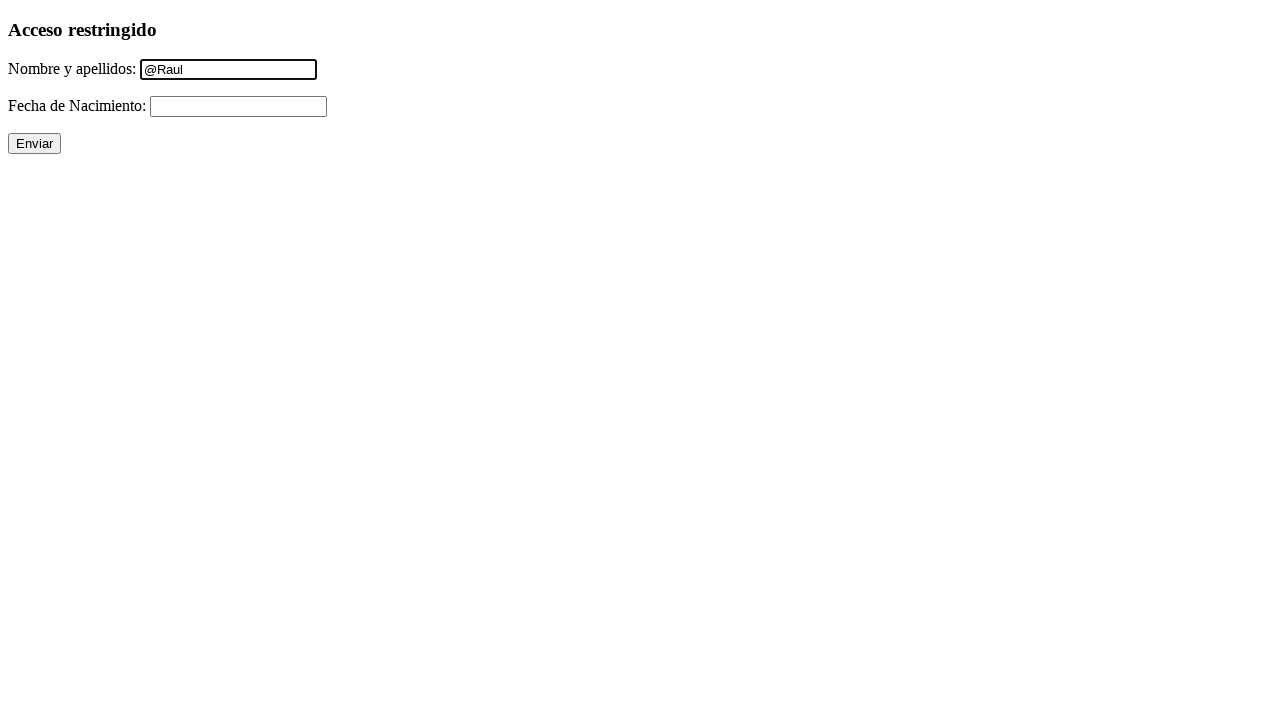

Filled date field with '02/11/2004' on #fecha
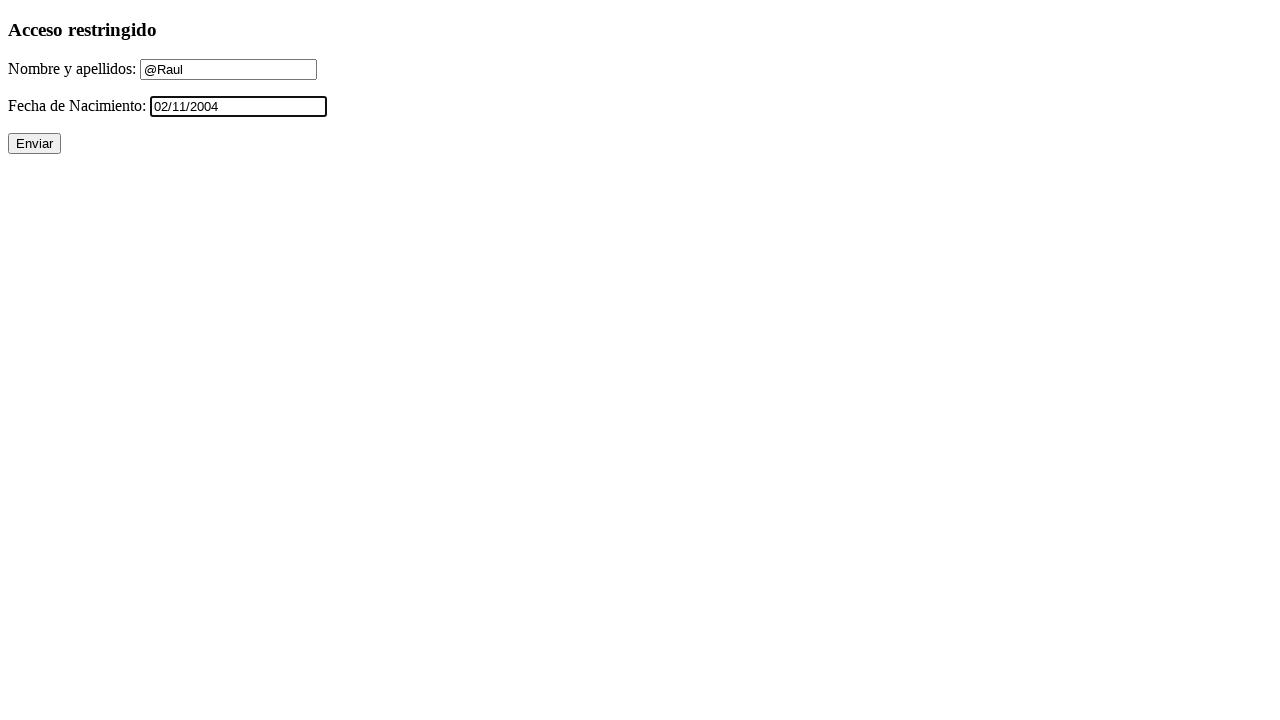

Clicked submit button at (34, 144) on xpath=//p/input[@type='submit']
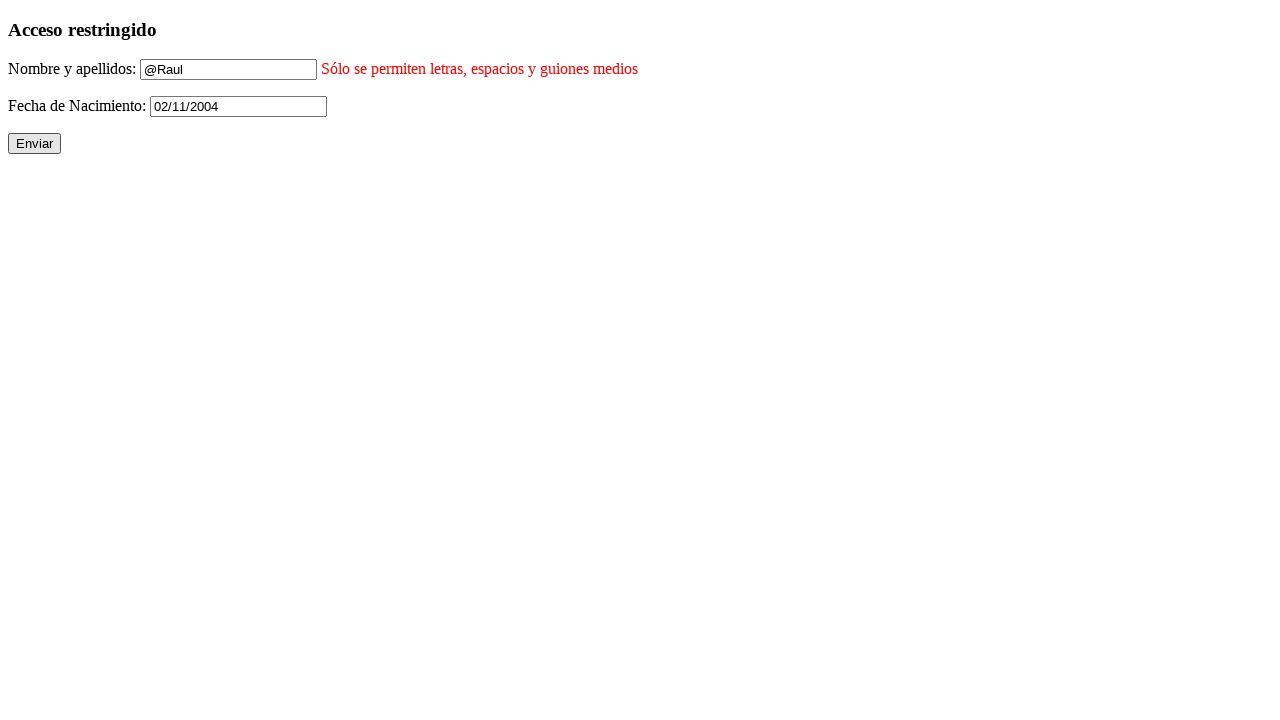

Name error message appeared as expected for invalid name starting with '@'
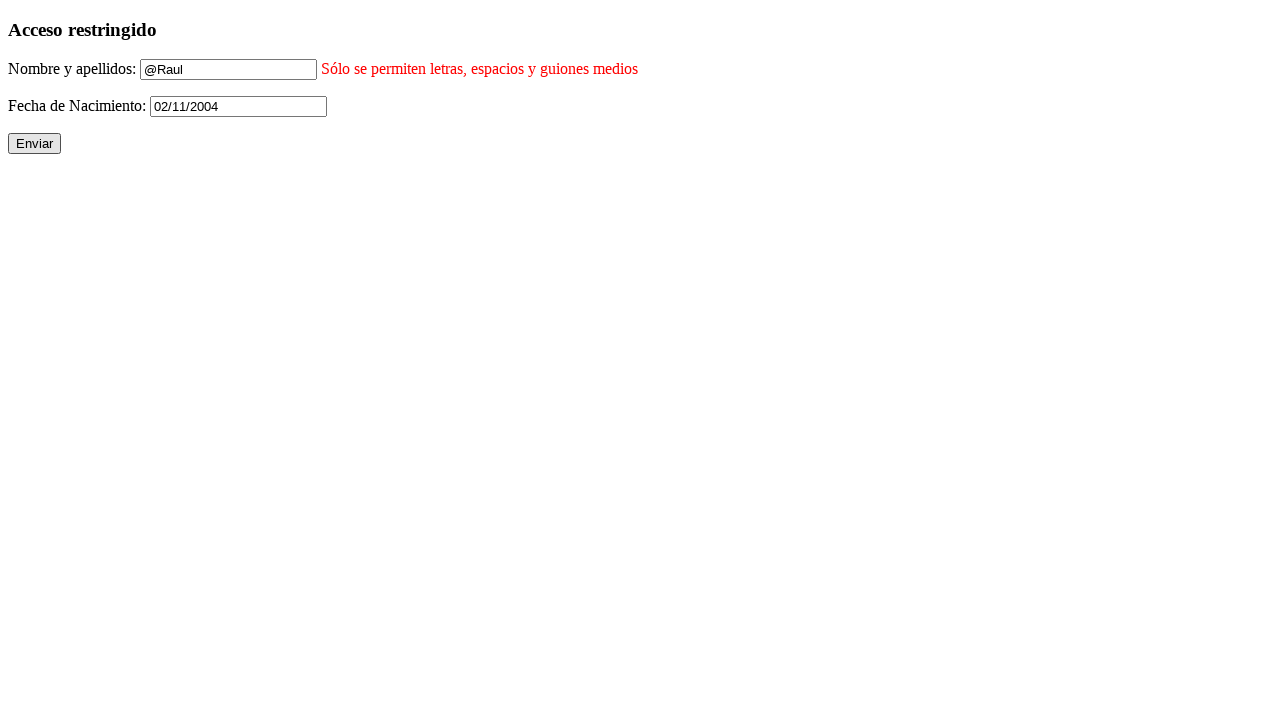

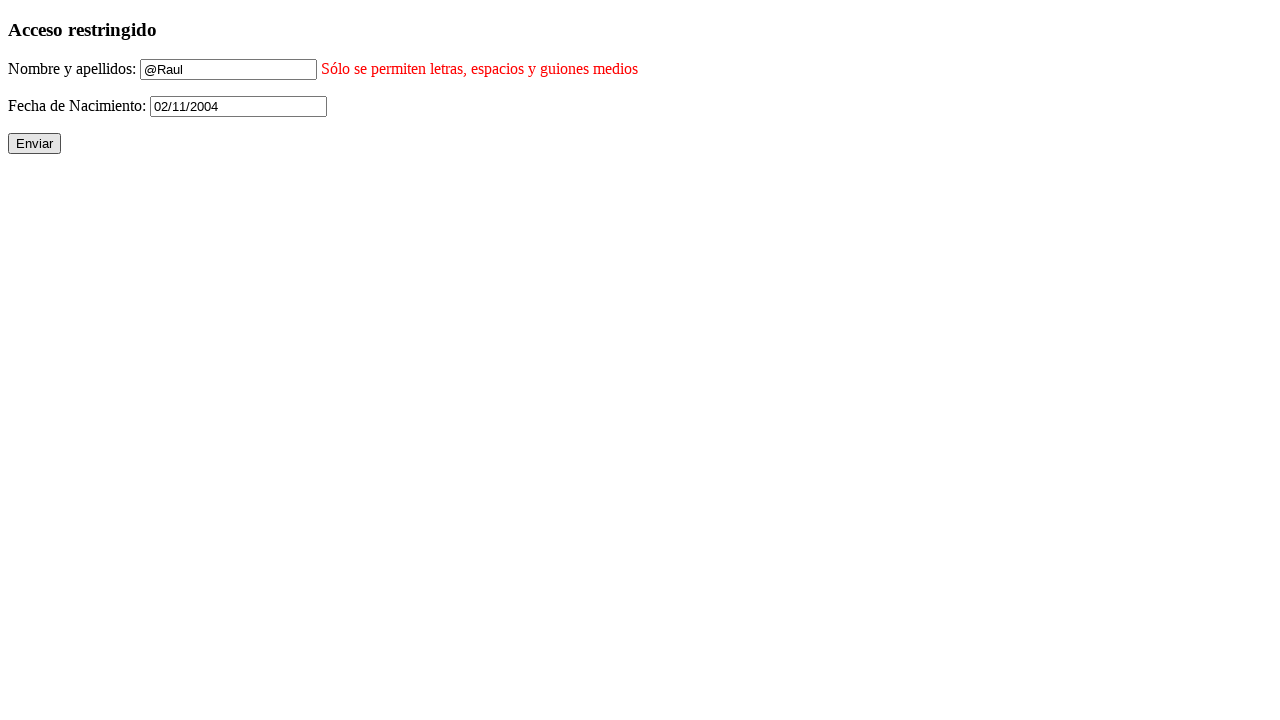